Tests QR code generator by entering text, generating a QR code, and verifying the input text

Starting URL: https://qaplayground.dev/apps/qr-code-generator/

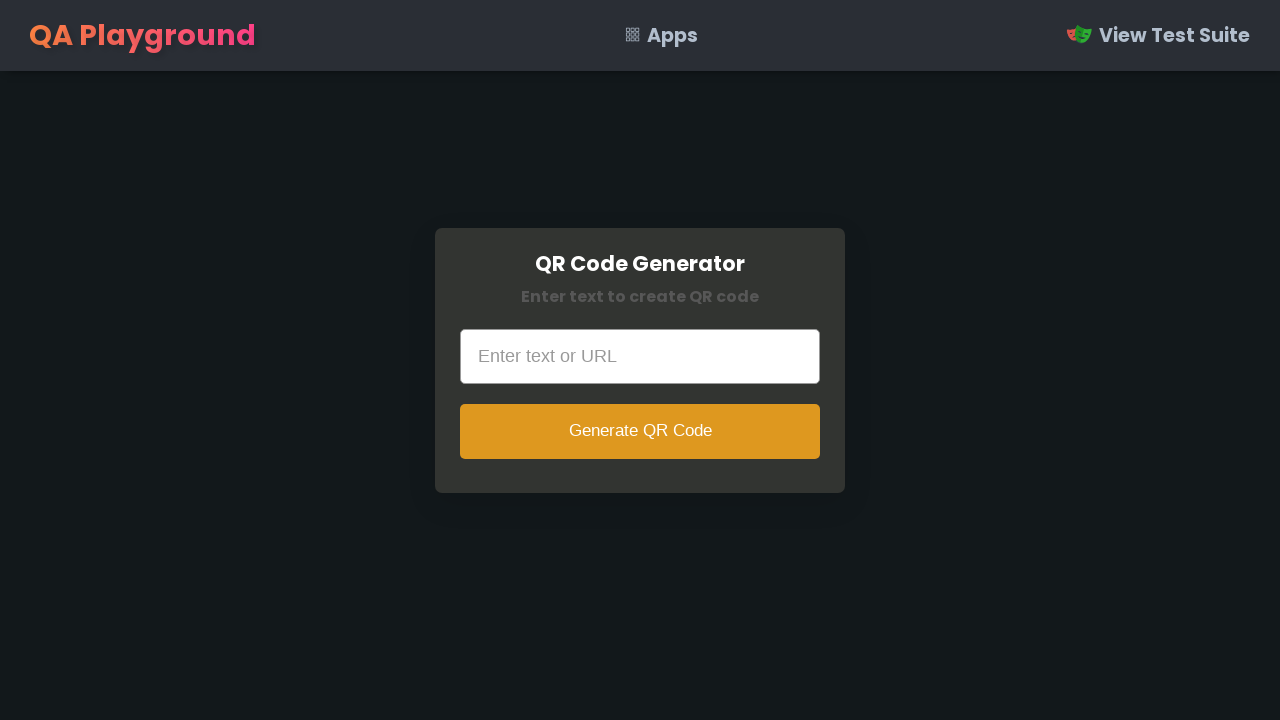

Filled input field with test text 'I am an Automation QA' on //input
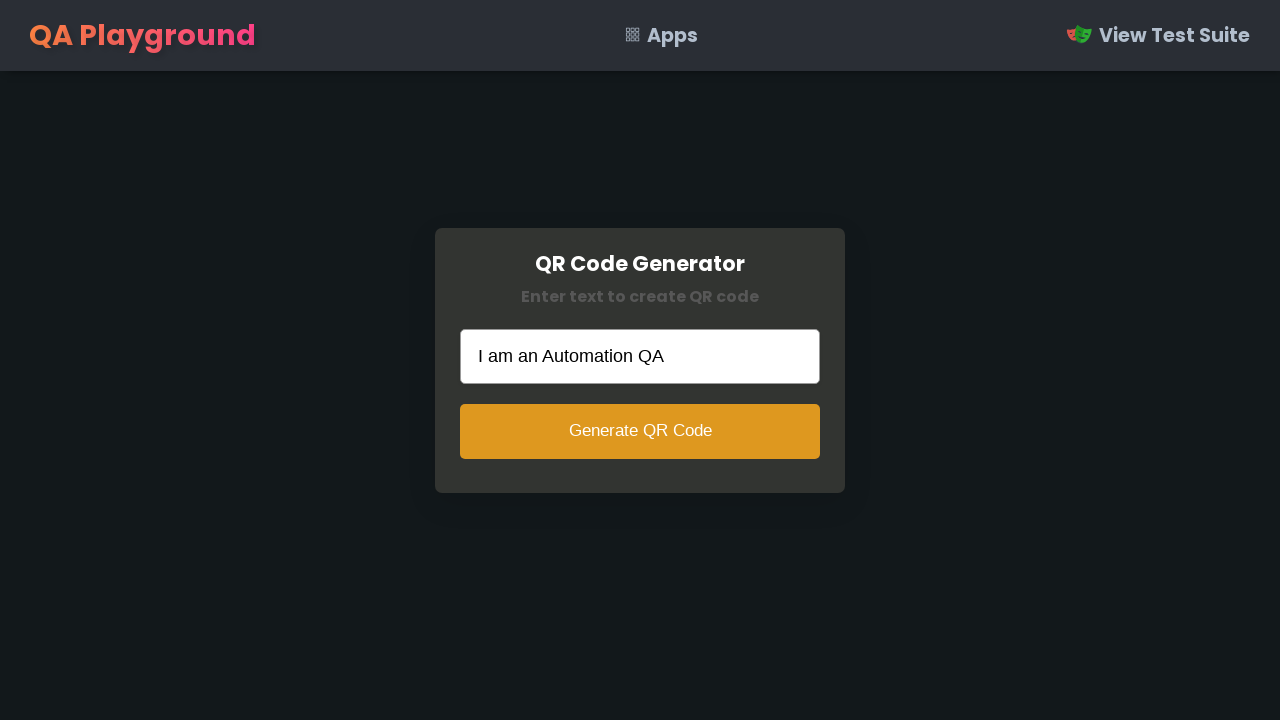

Clicked generate button to create QR code at (640, 431) on xpath=//button
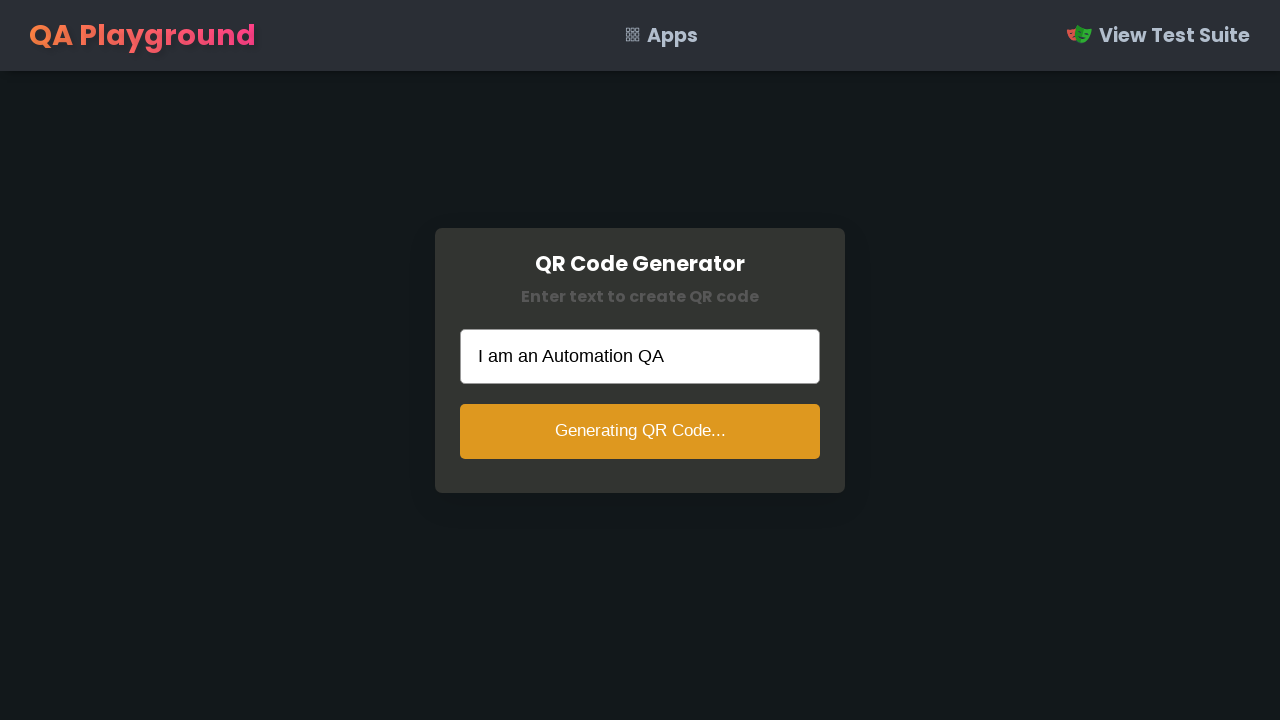

QR code image loaded and visible
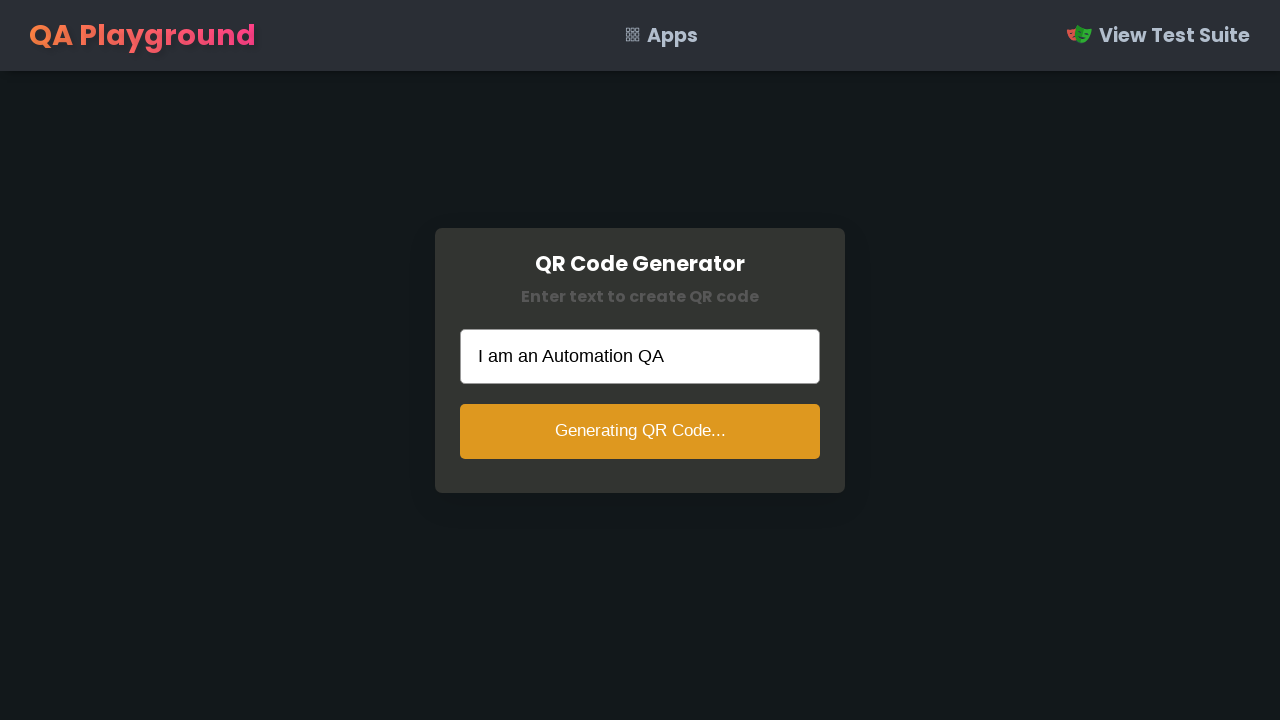

Retrieved QR code image source attribute
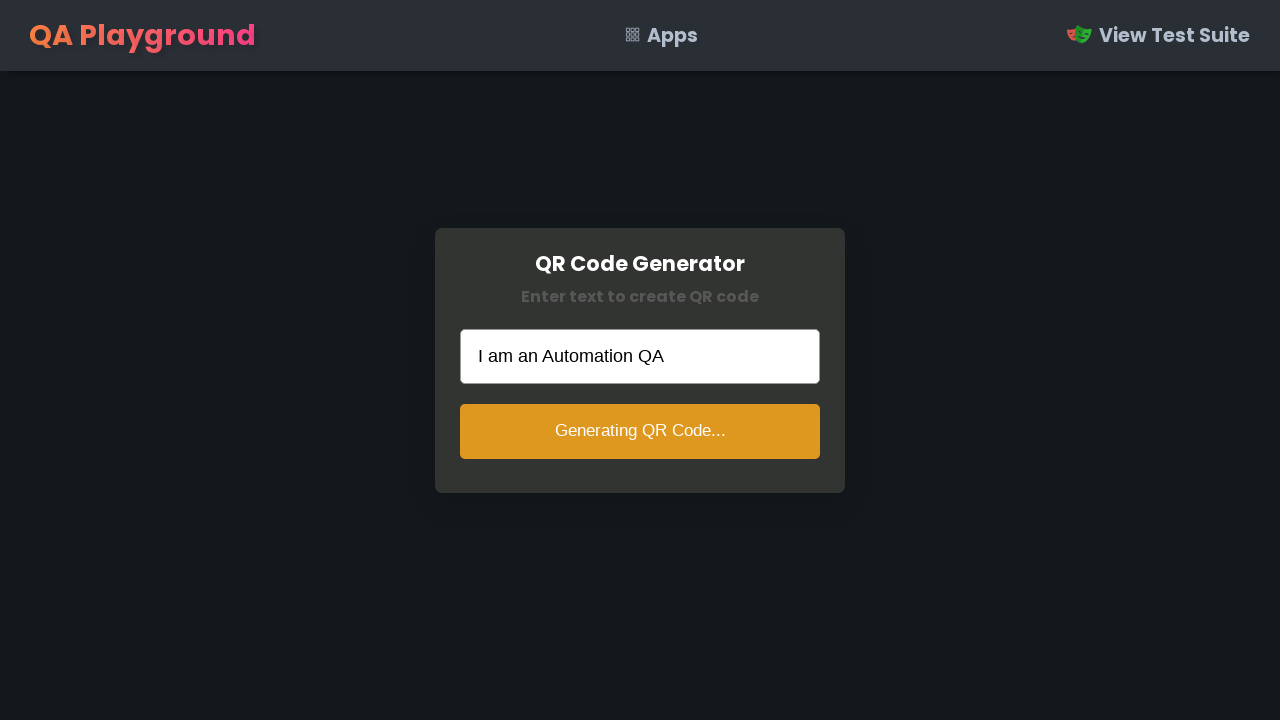

Verified QR code source is populated and valid
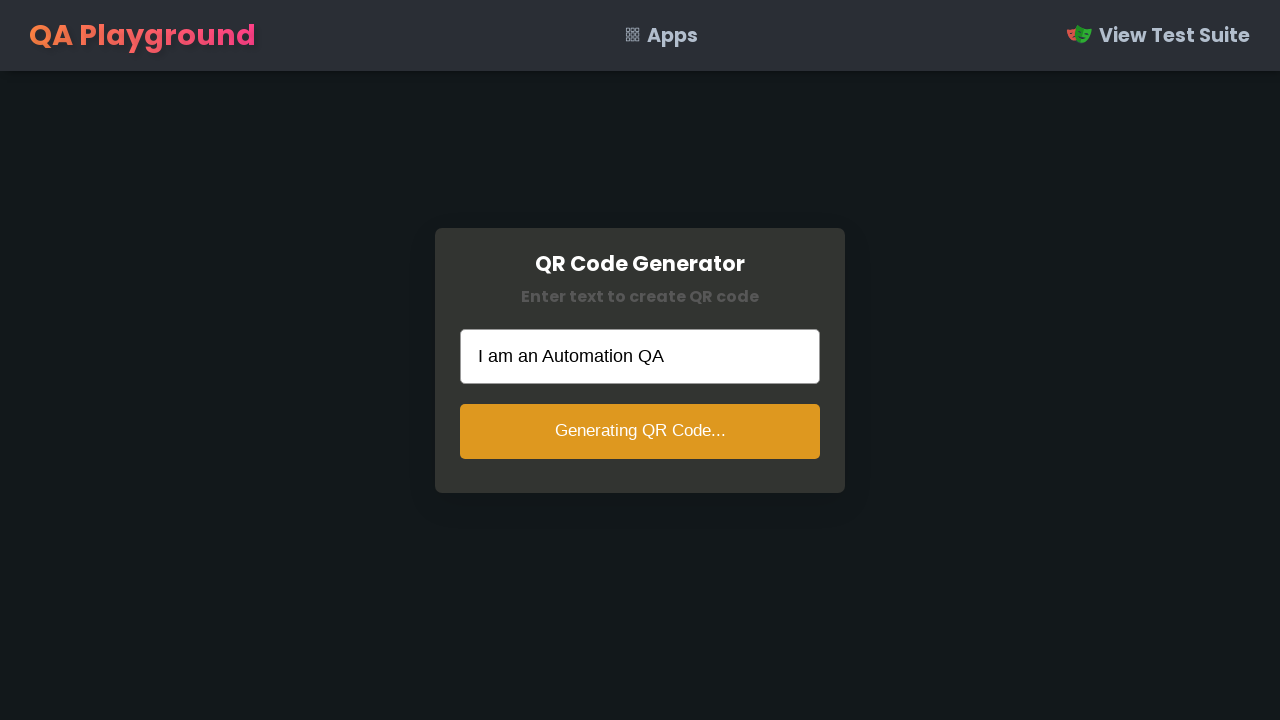

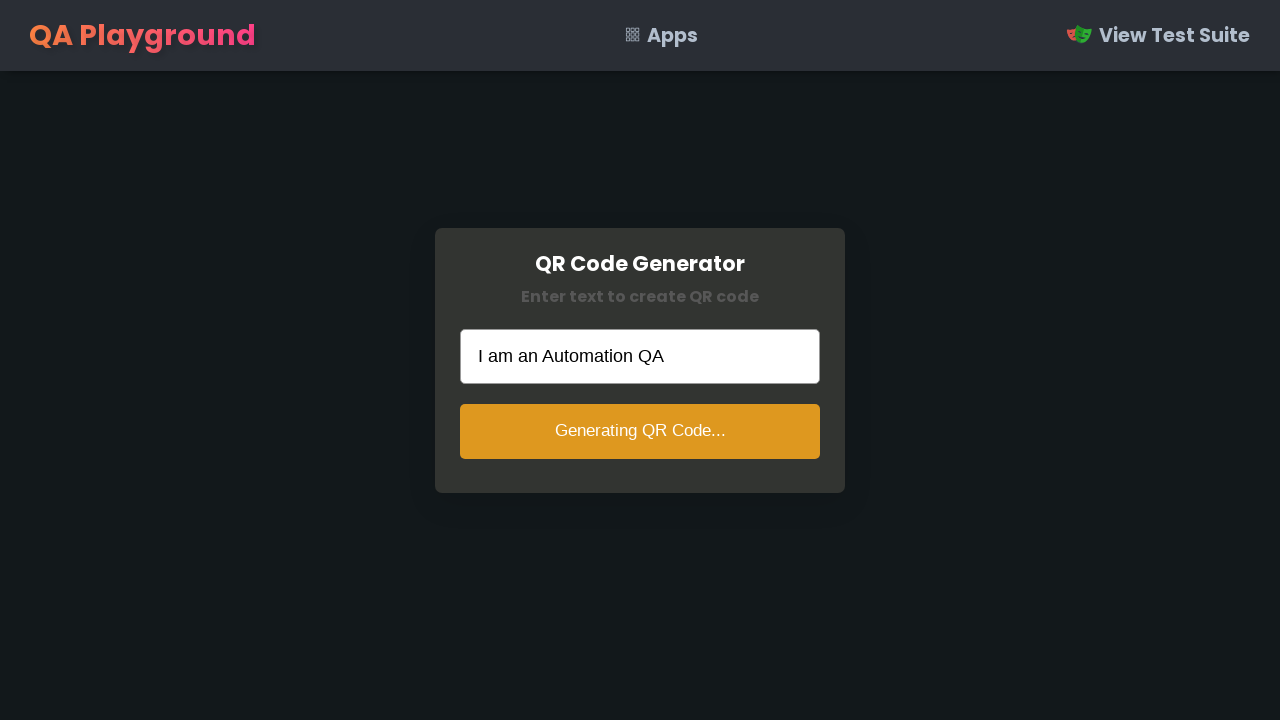